Tests dynamic loading where an element is rendered after clicking start. Verifies element is not displayed initially, clicks start button, then verifies the element appears with correct text.

Starting URL: https://the-internet.herokuapp.com/dynamic_loading/2

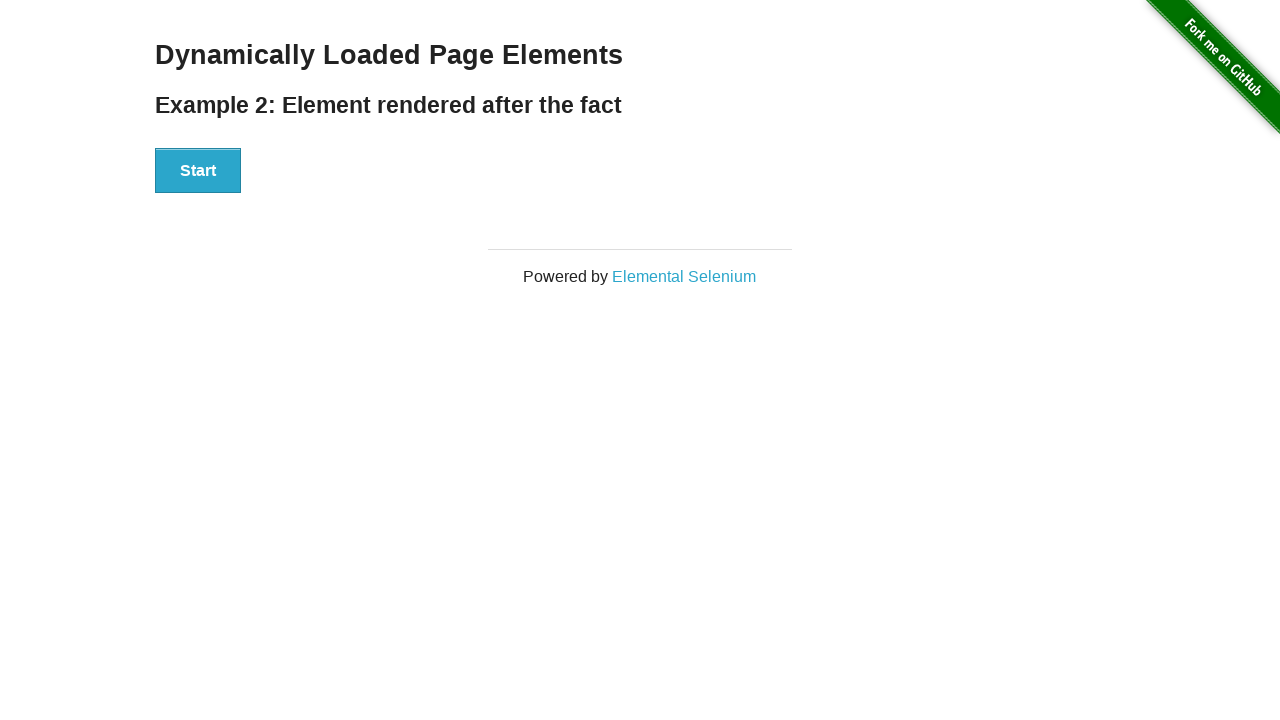

Verified 'Hello World!' element is not initially visible
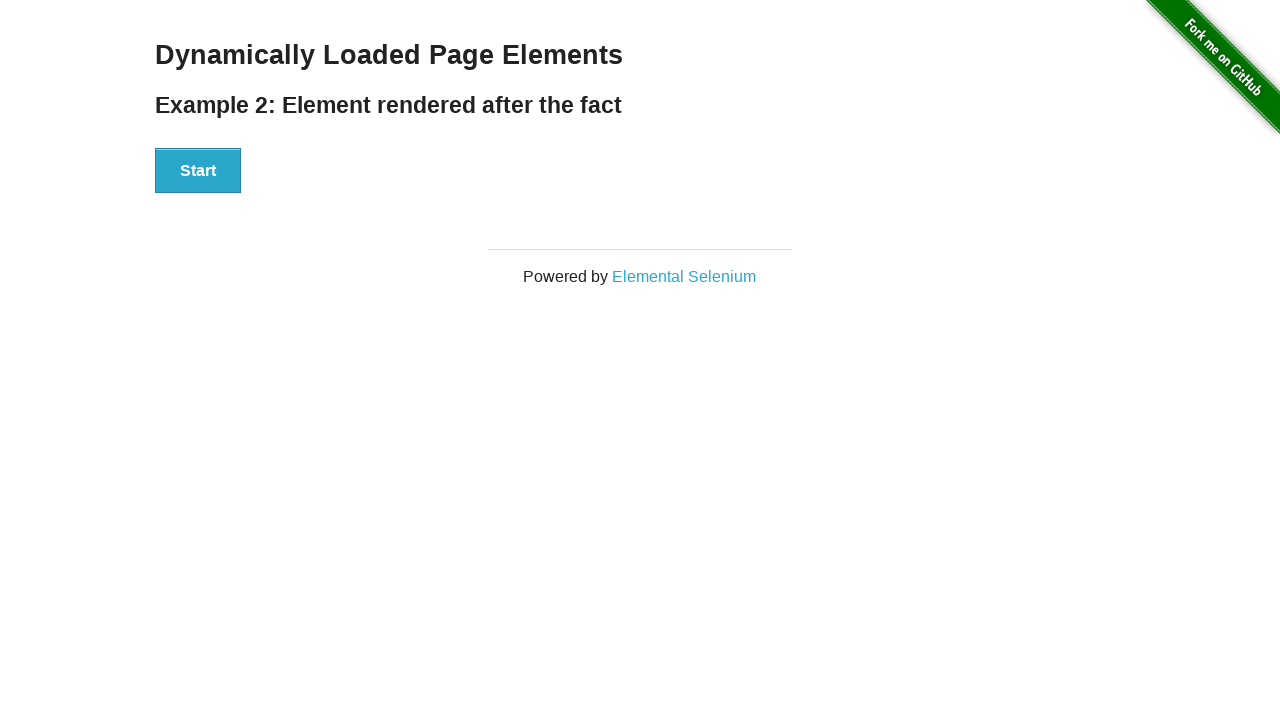

Clicked the start button at (198, 171) on div > button
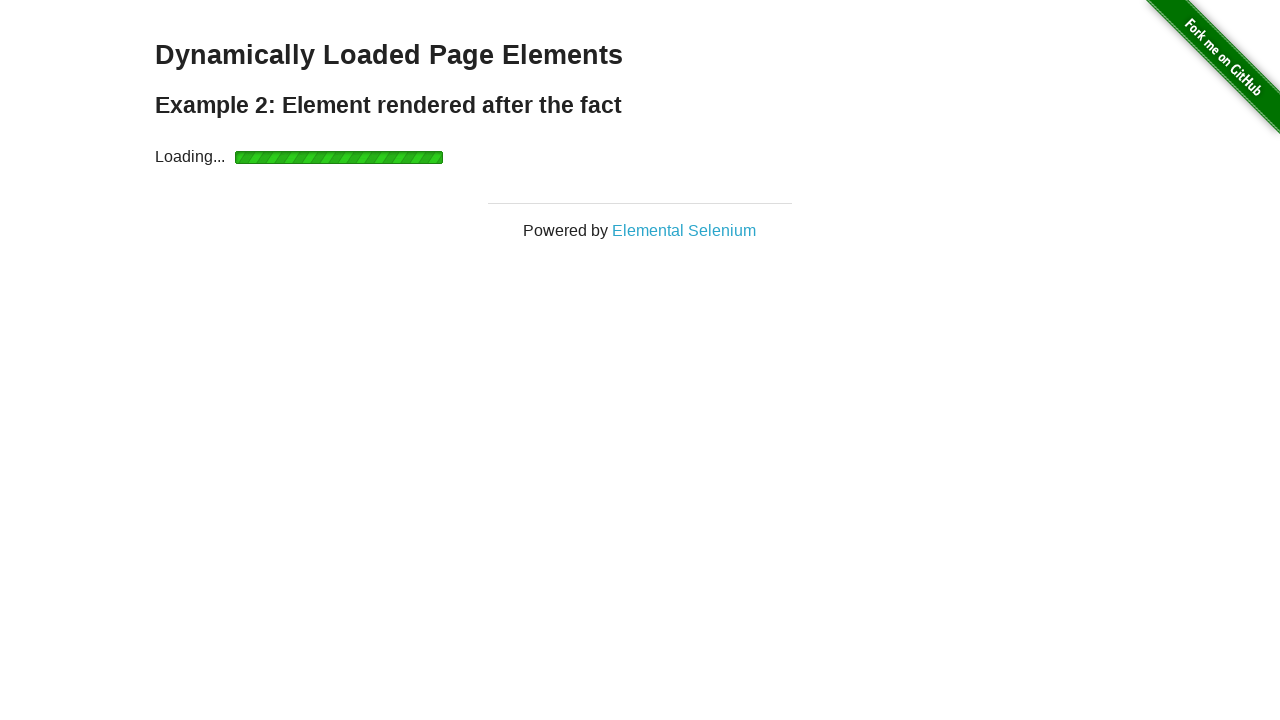

Waited for 'Hello World!' element to appear and become visible
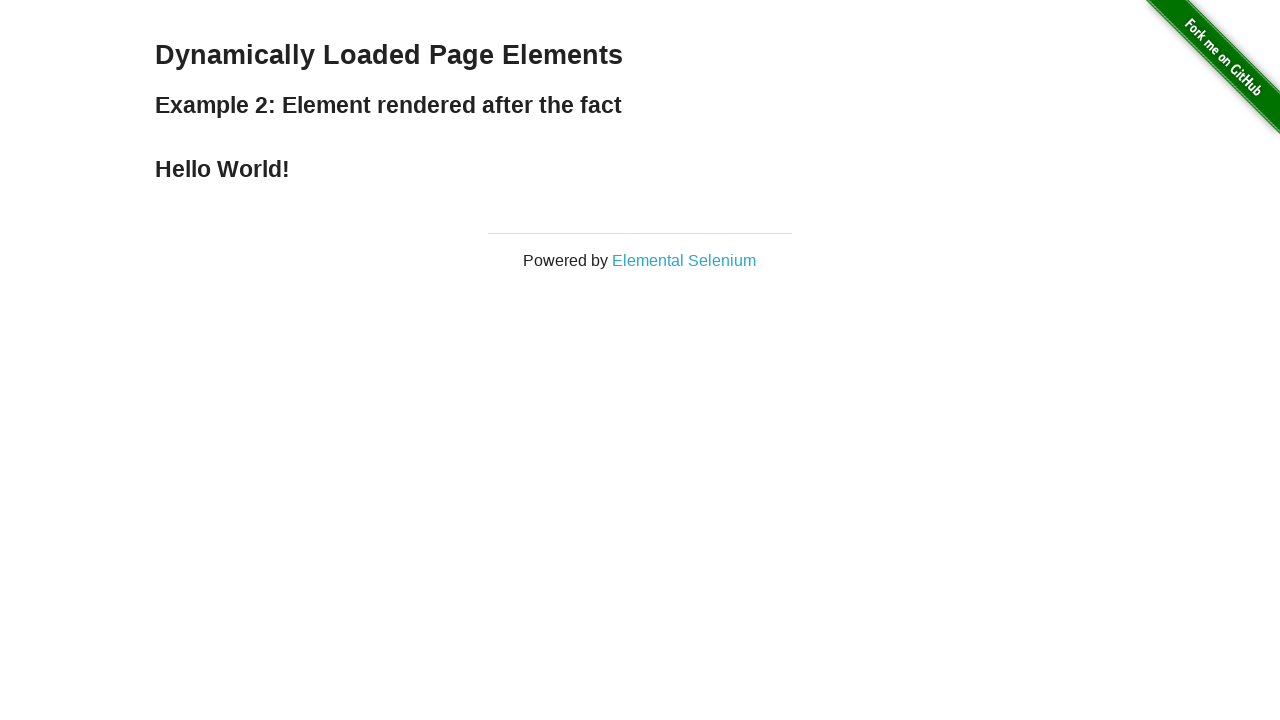

Verified 'Hello World!' element is now visible
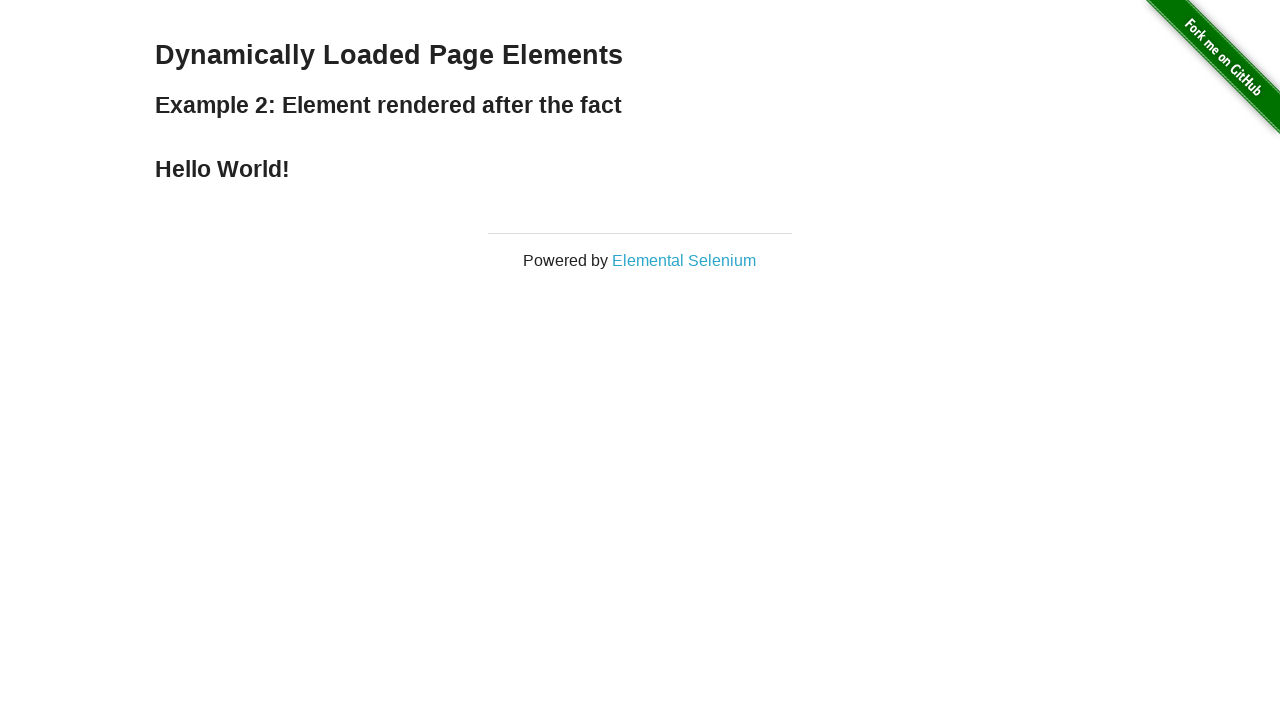

Verified 'Hello World!' element has correct text content
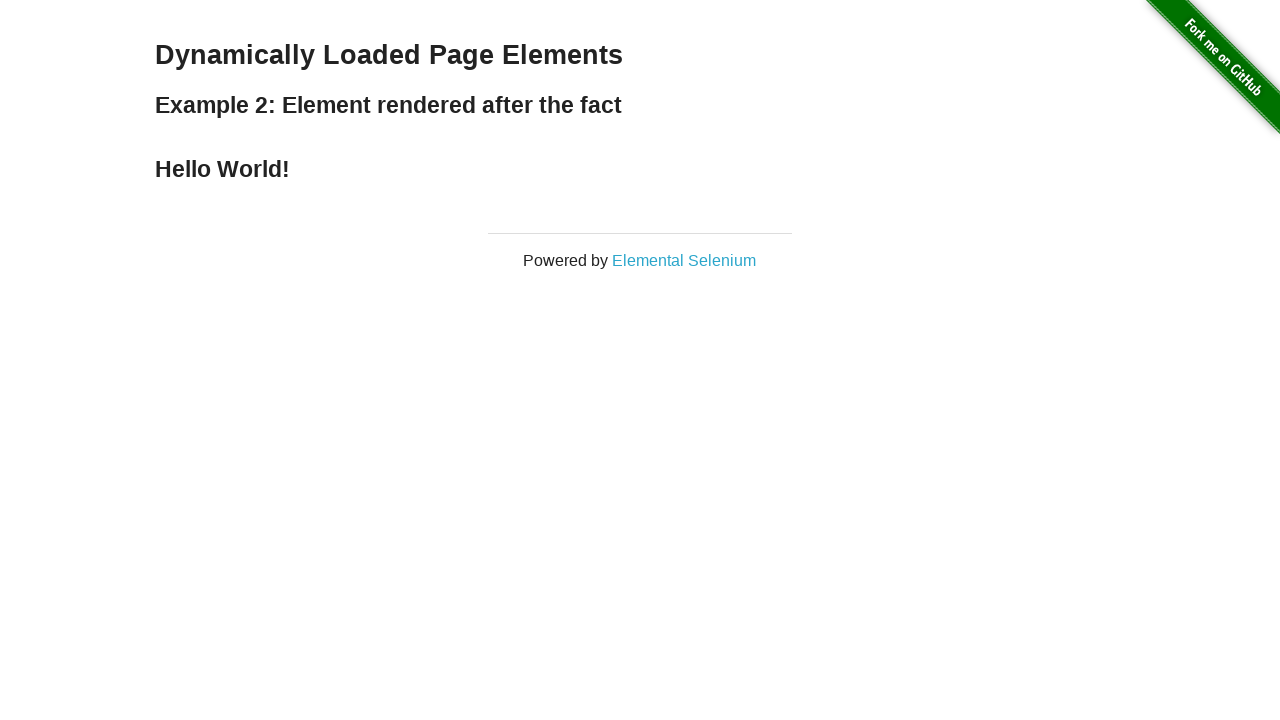

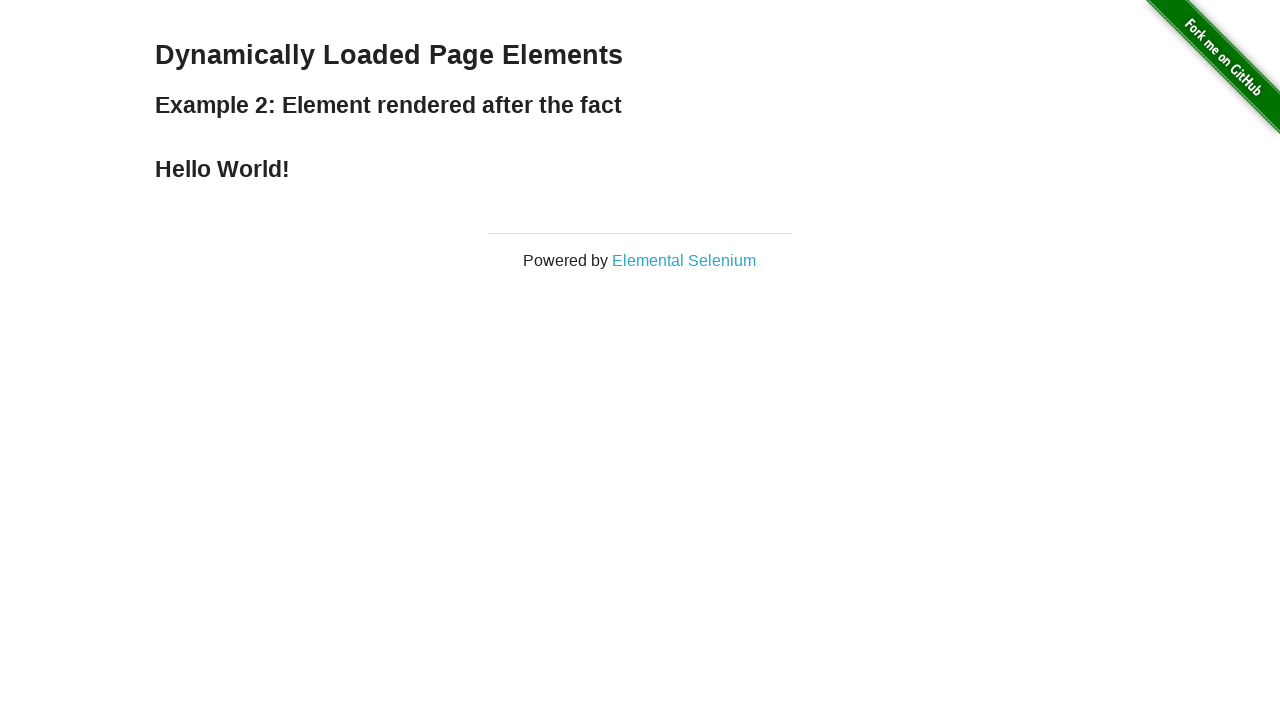